Tests unmarking completed todo items by unchecking their checkboxes

Starting URL: https://demo.playwright.dev/todomvc

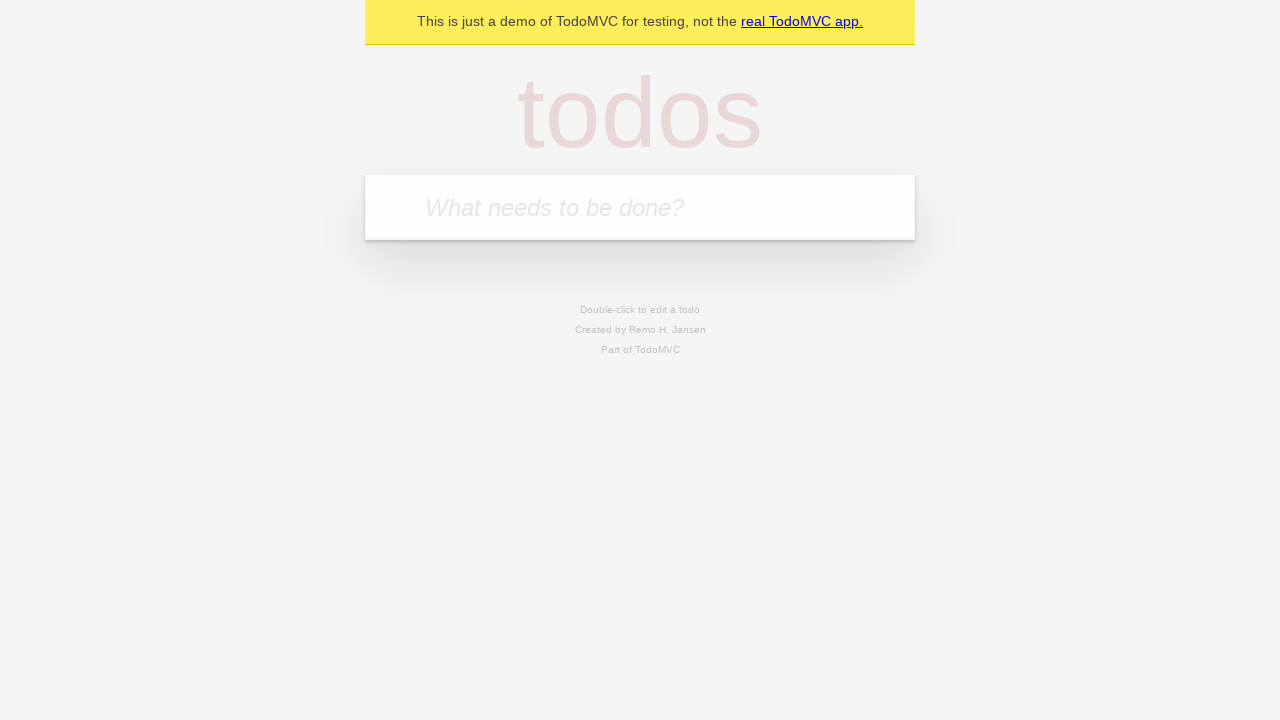

Filled input field with 'buy some cheese' on internal:attr=[placeholder="What needs to be done?"i]
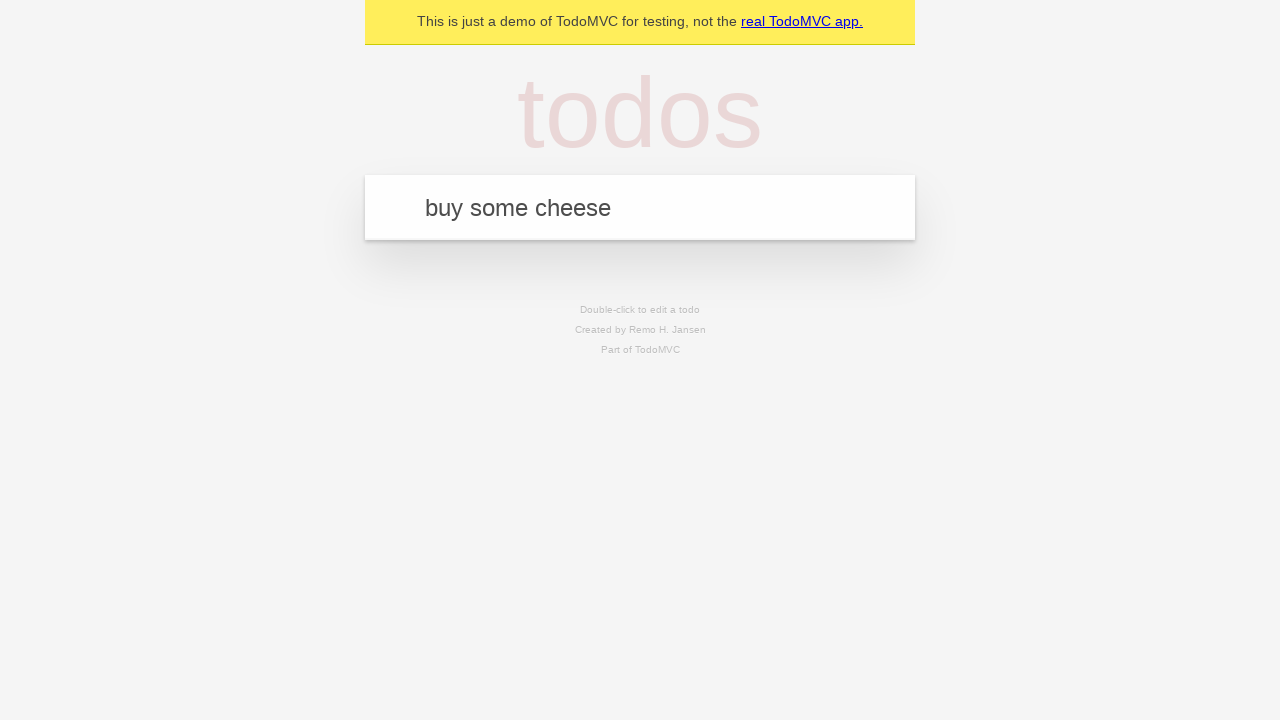

Pressed Enter to create first todo item on internal:attr=[placeholder="What needs to be done?"i]
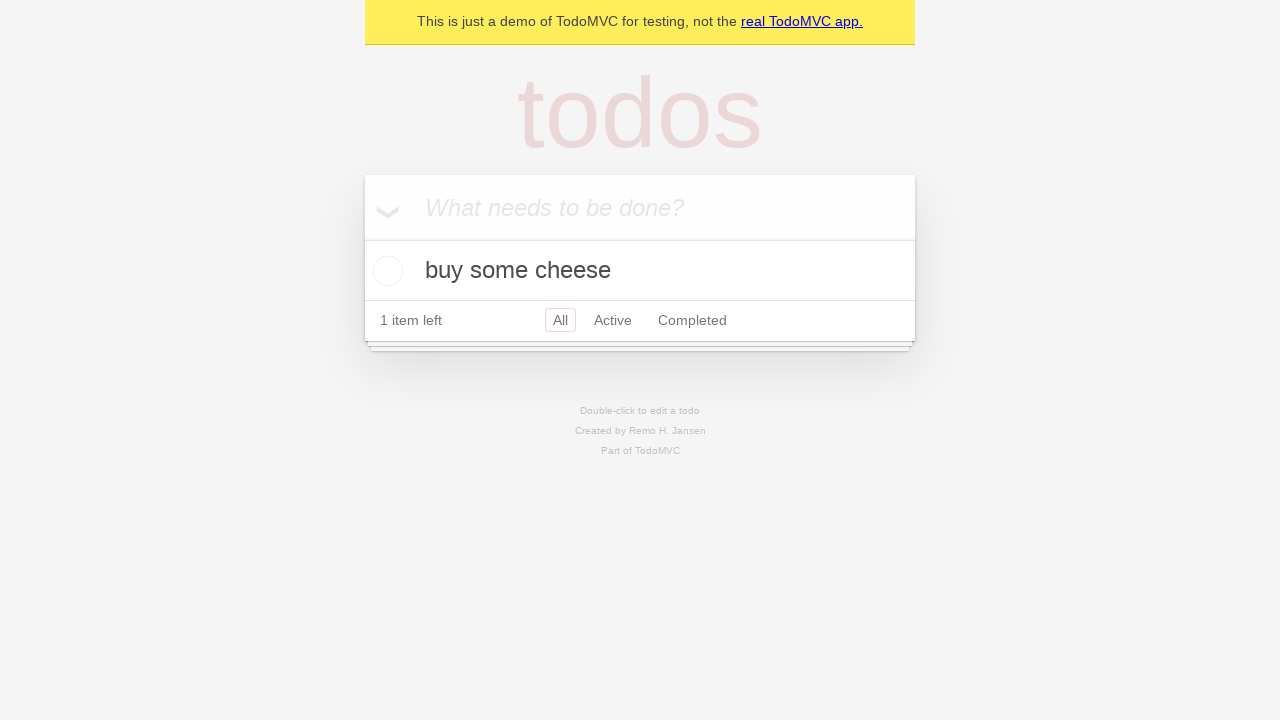

Filled input field with 'feed the cat' on internal:attr=[placeholder="What needs to be done?"i]
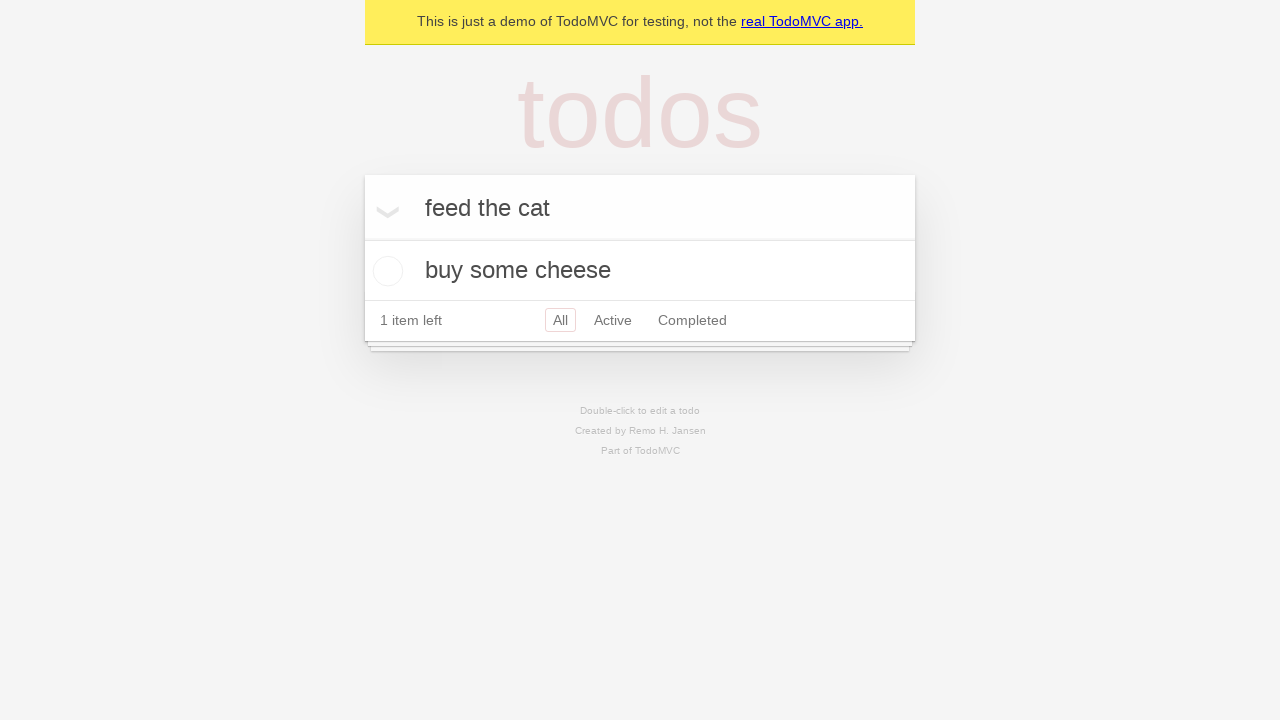

Pressed Enter to create second todo item on internal:attr=[placeholder="What needs to be done?"i]
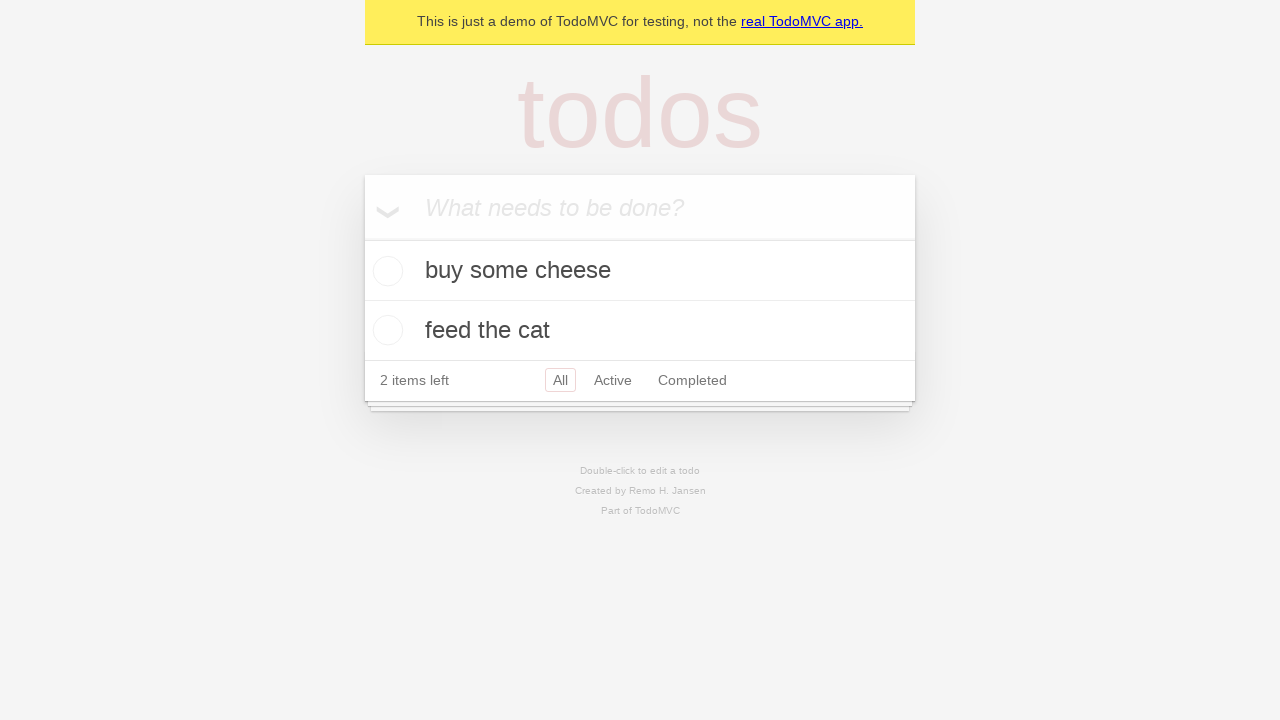

Checked the checkbox for first todo item to mark it complete at (385, 271) on internal:testid=[data-testid="todo-item"s] >> nth=0 >> internal:role=checkbox
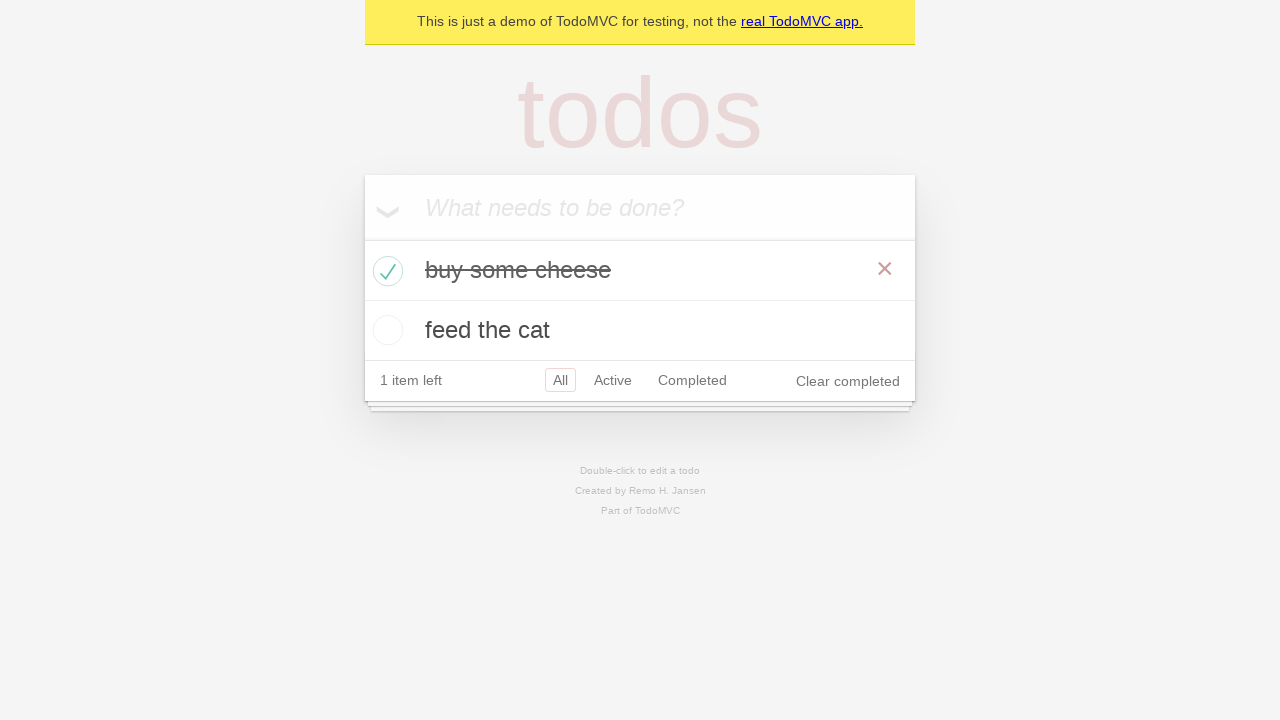

Unchecked the checkbox for first todo item to mark it incomplete at (385, 271) on internal:testid=[data-testid="todo-item"s] >> nth=0 >> internal:role=checkbox
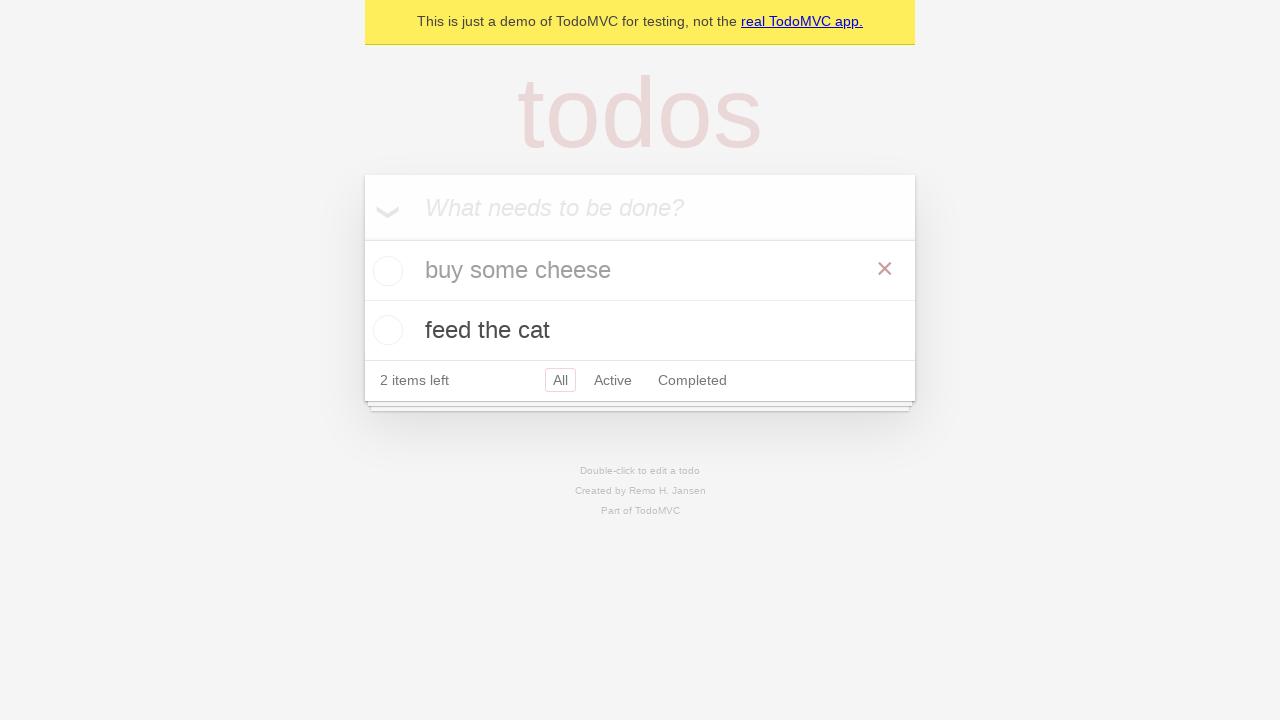

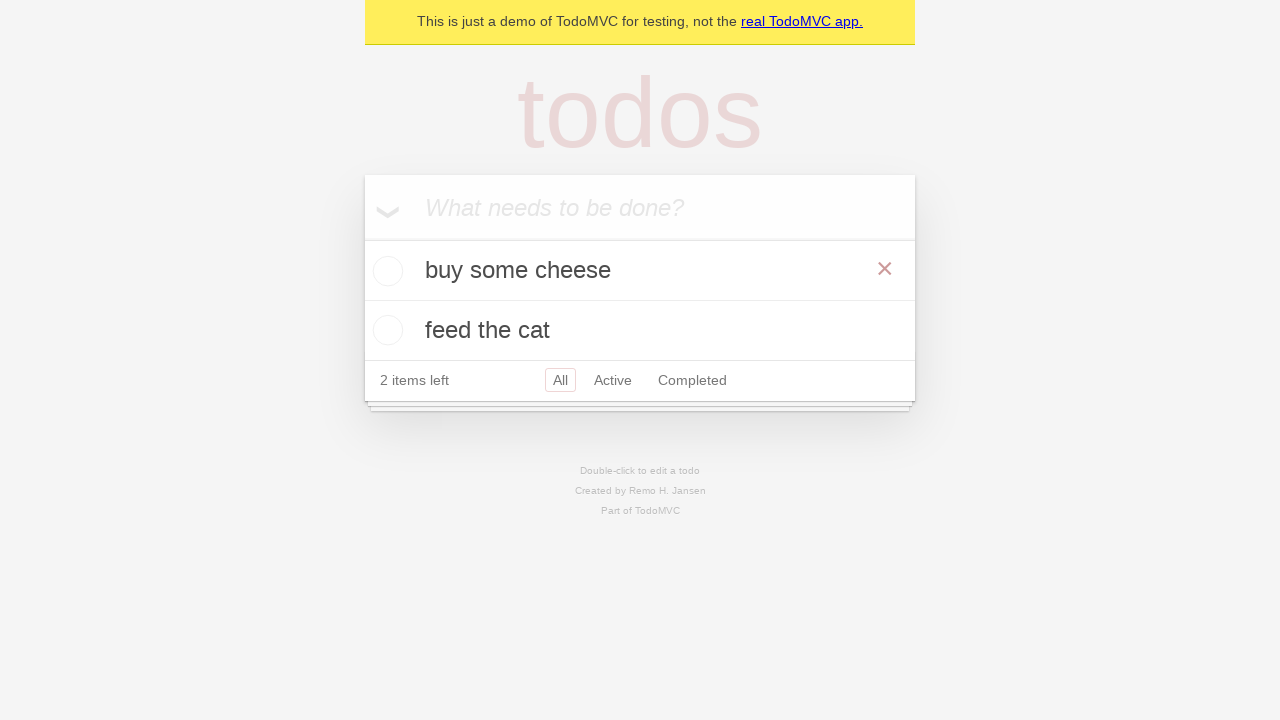